Tests the add-to-cart functionality on a demo e-commerce site by clicking "Add to cart" on a product and verifying the product appears in the shopping cart with the correct name.

Starting URL: https://bstackdemo.com/

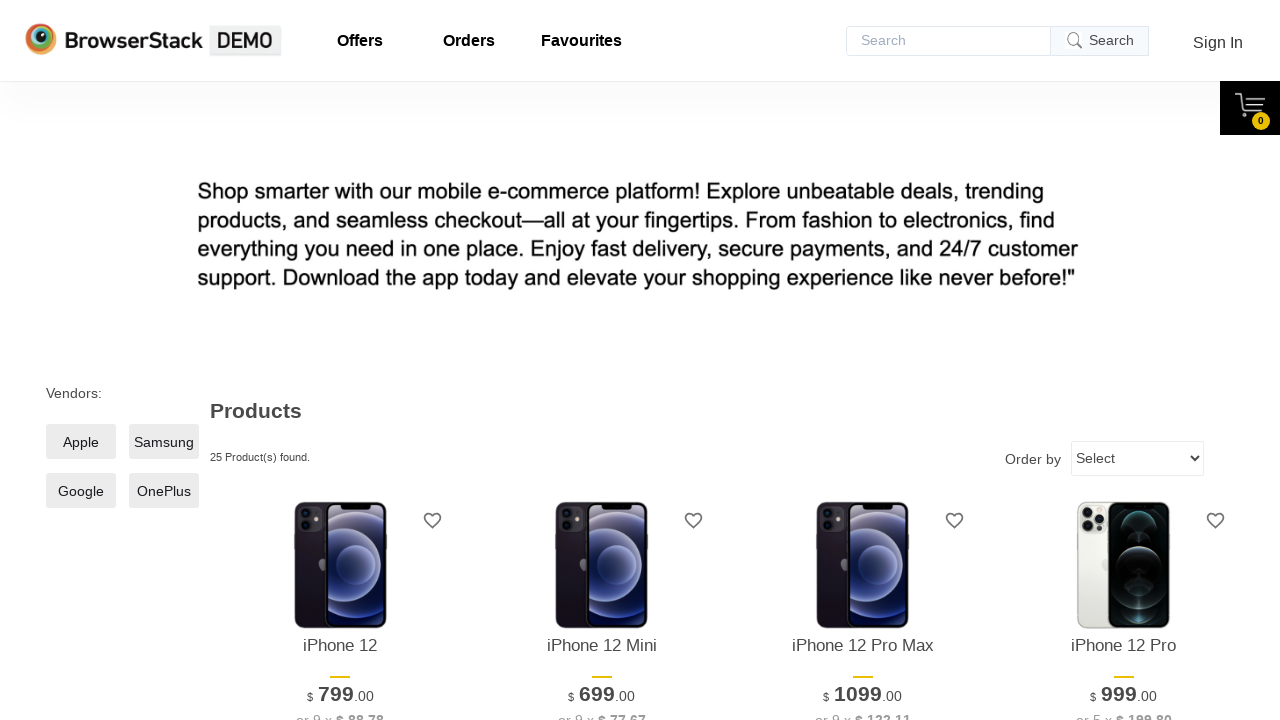

Waited for page to load and title to match StackDemo
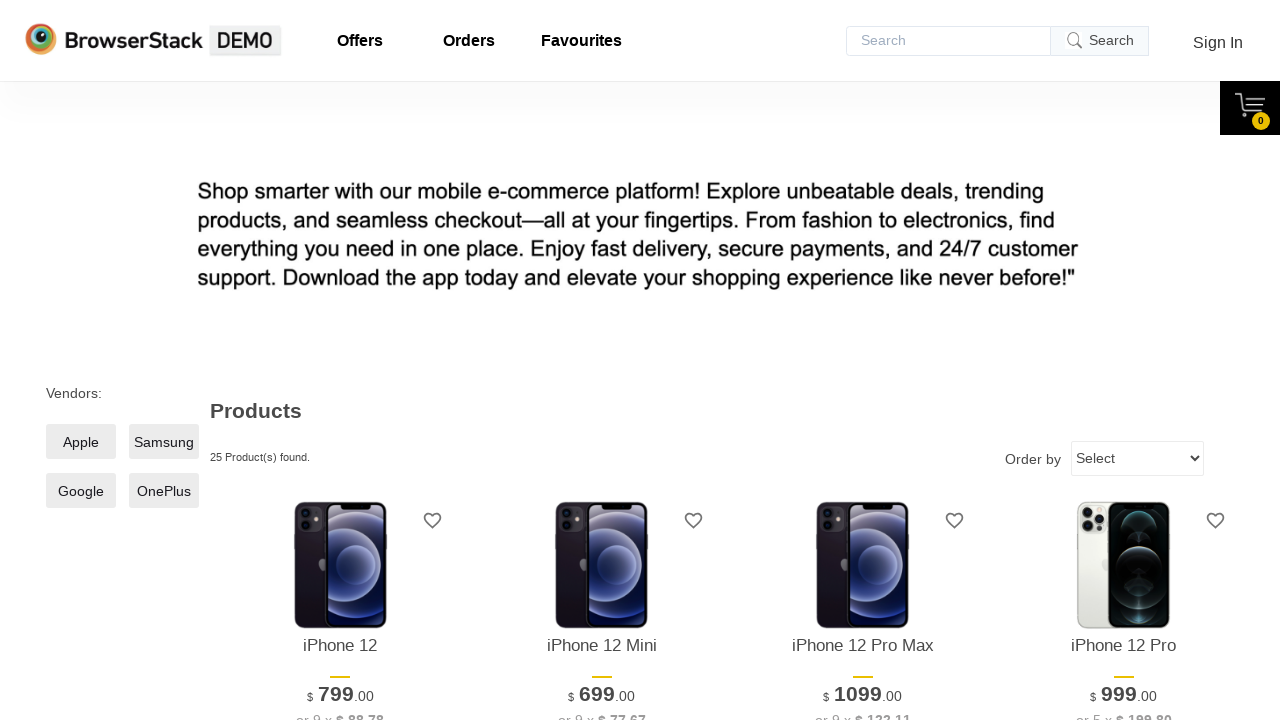

Located first product element
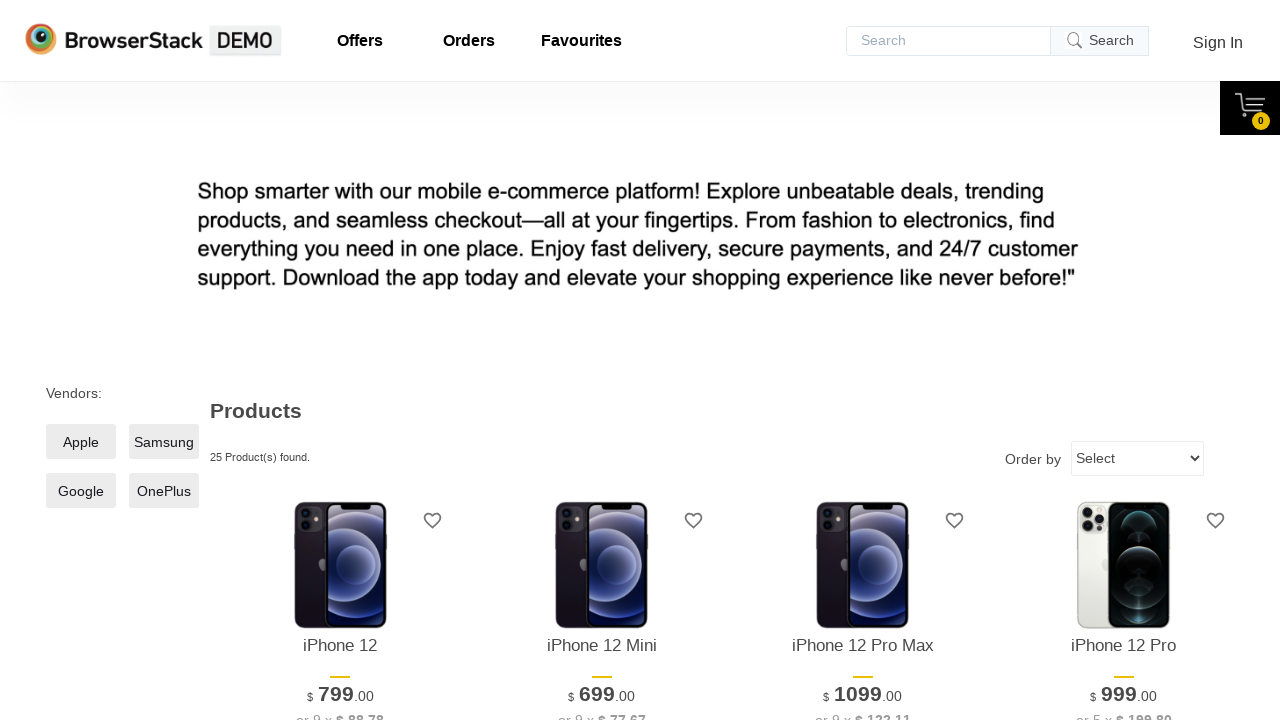

Extracted product name: iPhone 12
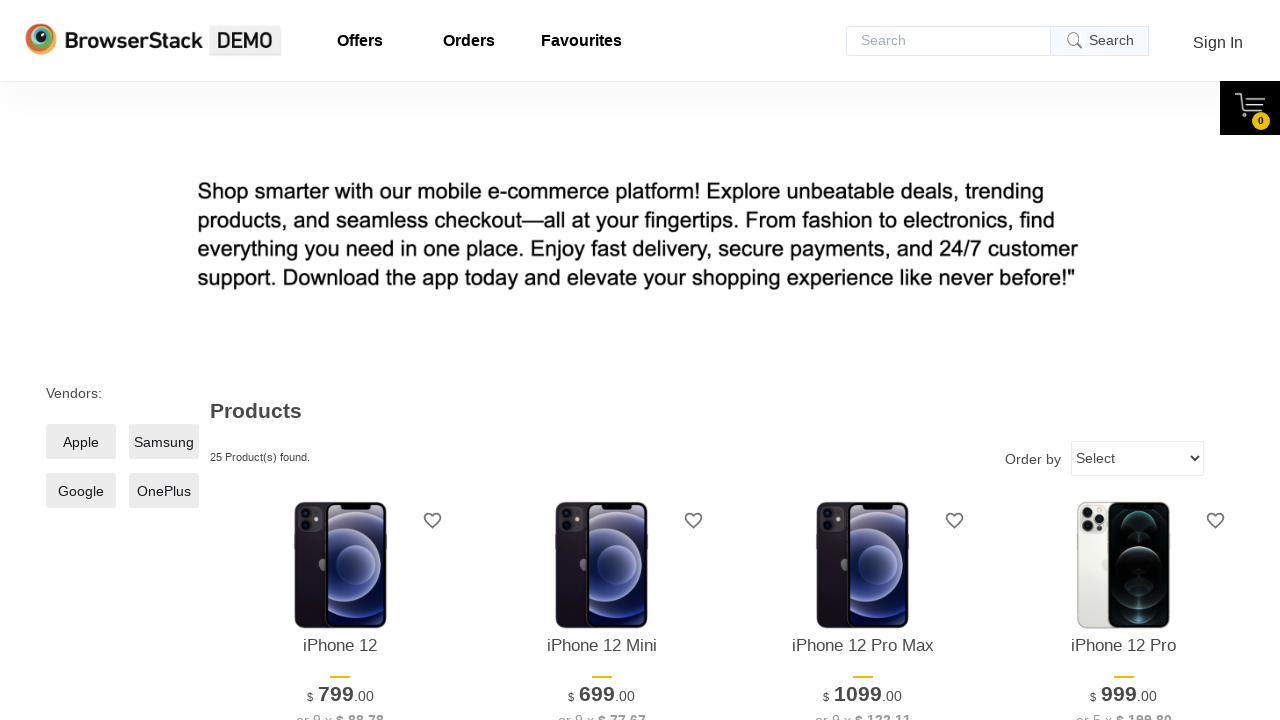

Located 'Add to cart' button for first product
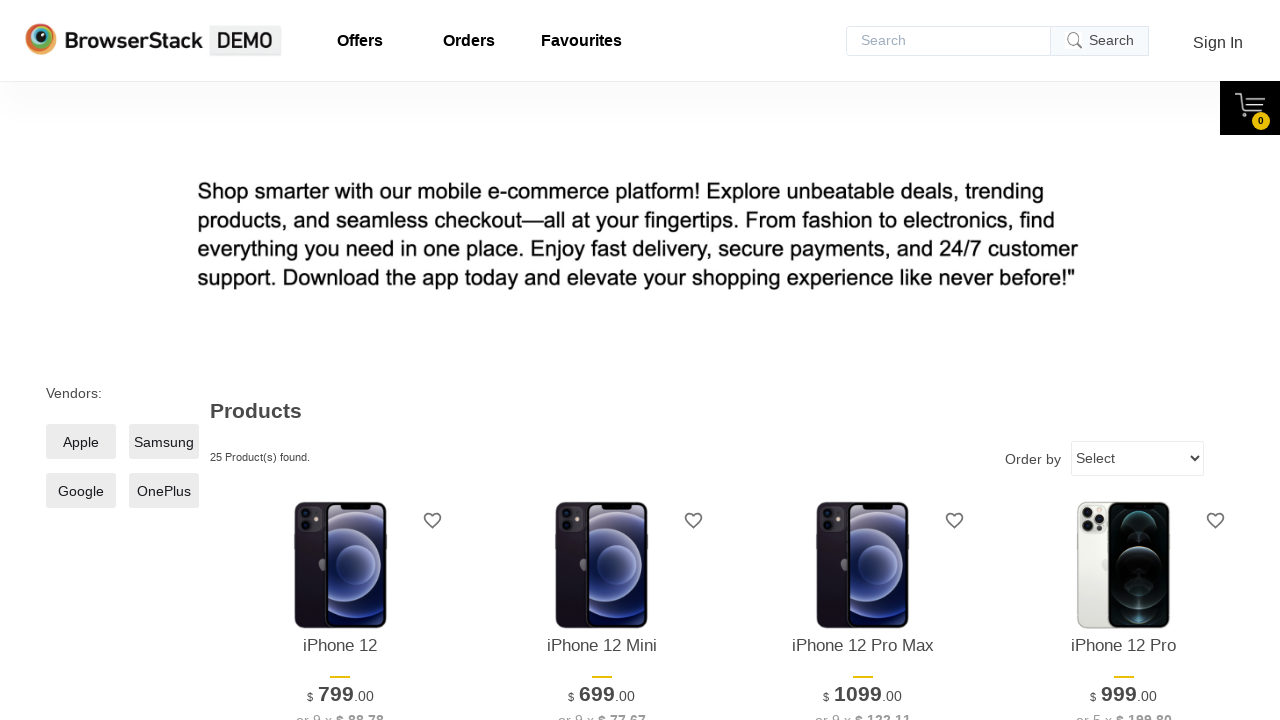

'Add to cart' button is now visible
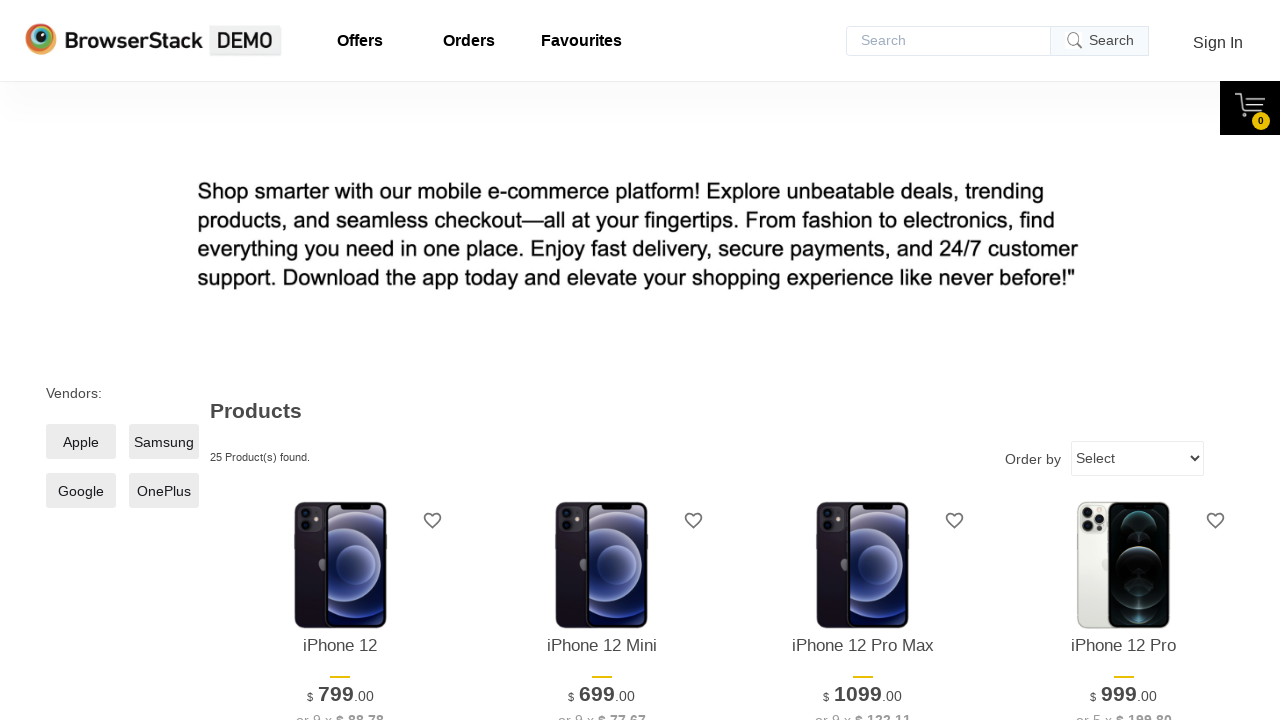

Clicked 'Add to cart' button at (340, 361) on xpath=//*[@id="1"]/div[4]
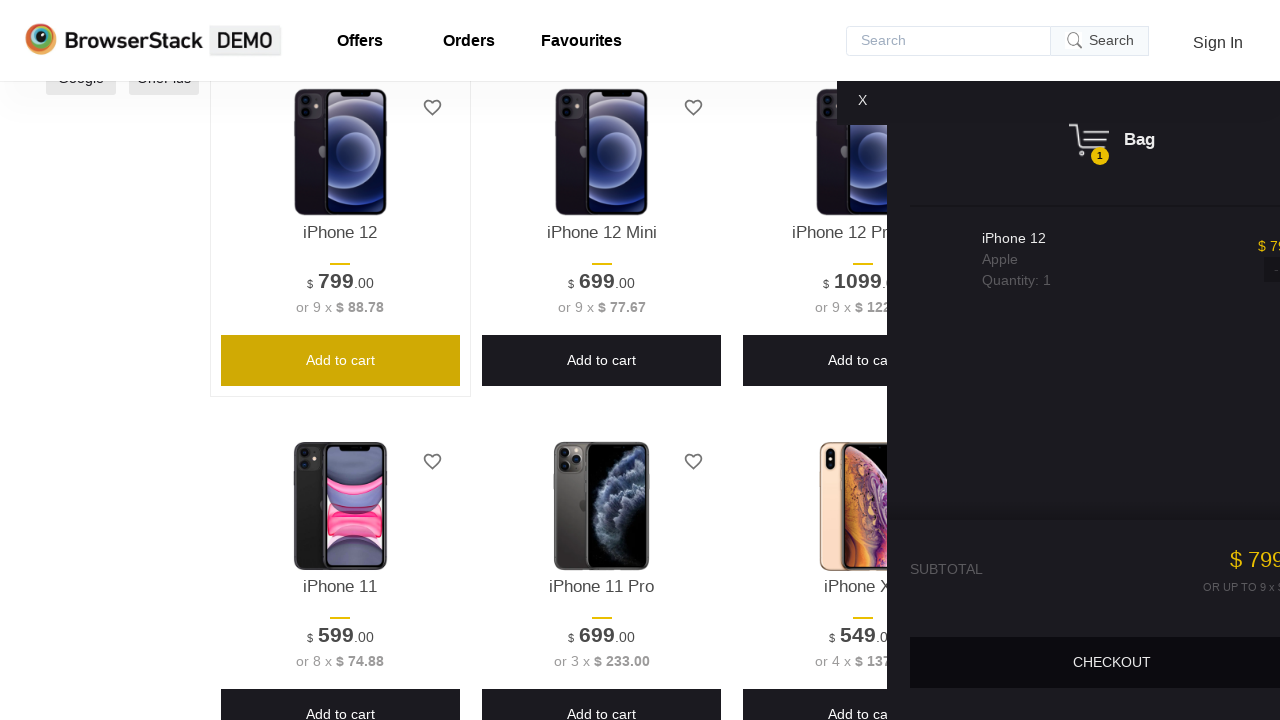

Shopping cart pane appeared
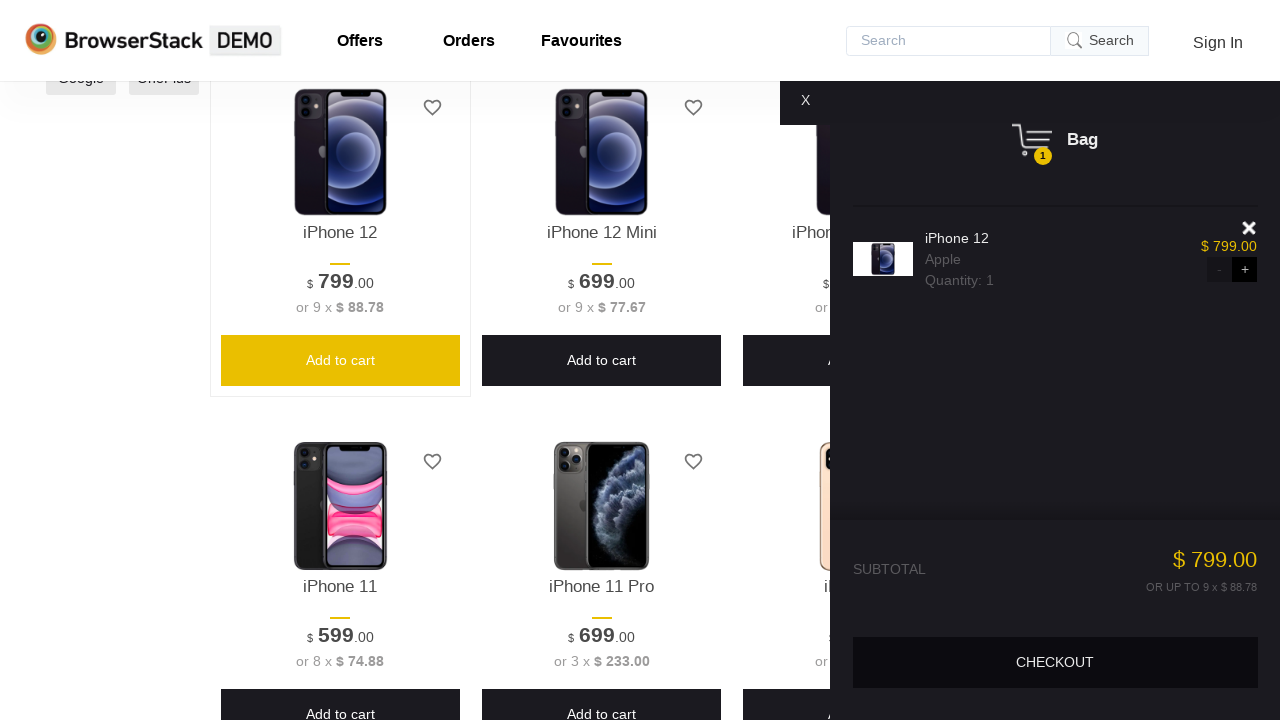

Located product in shopping cart
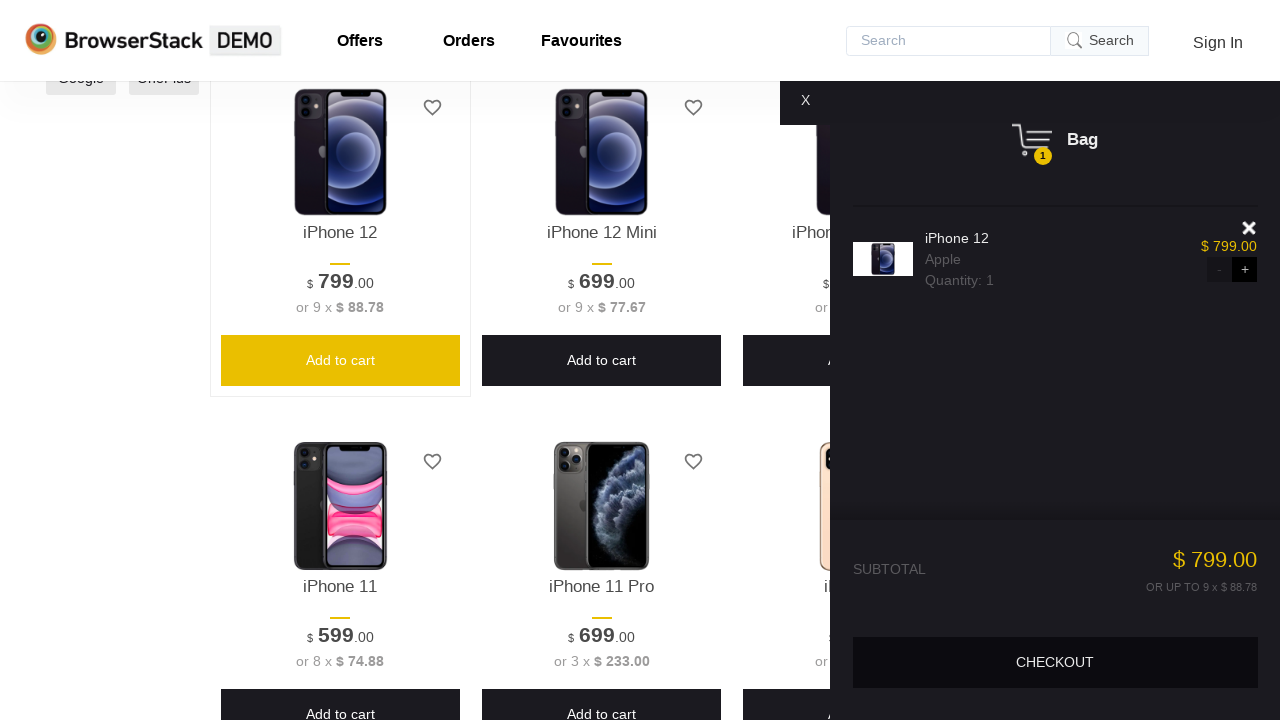

Extracted product name from cart: iPhone 12
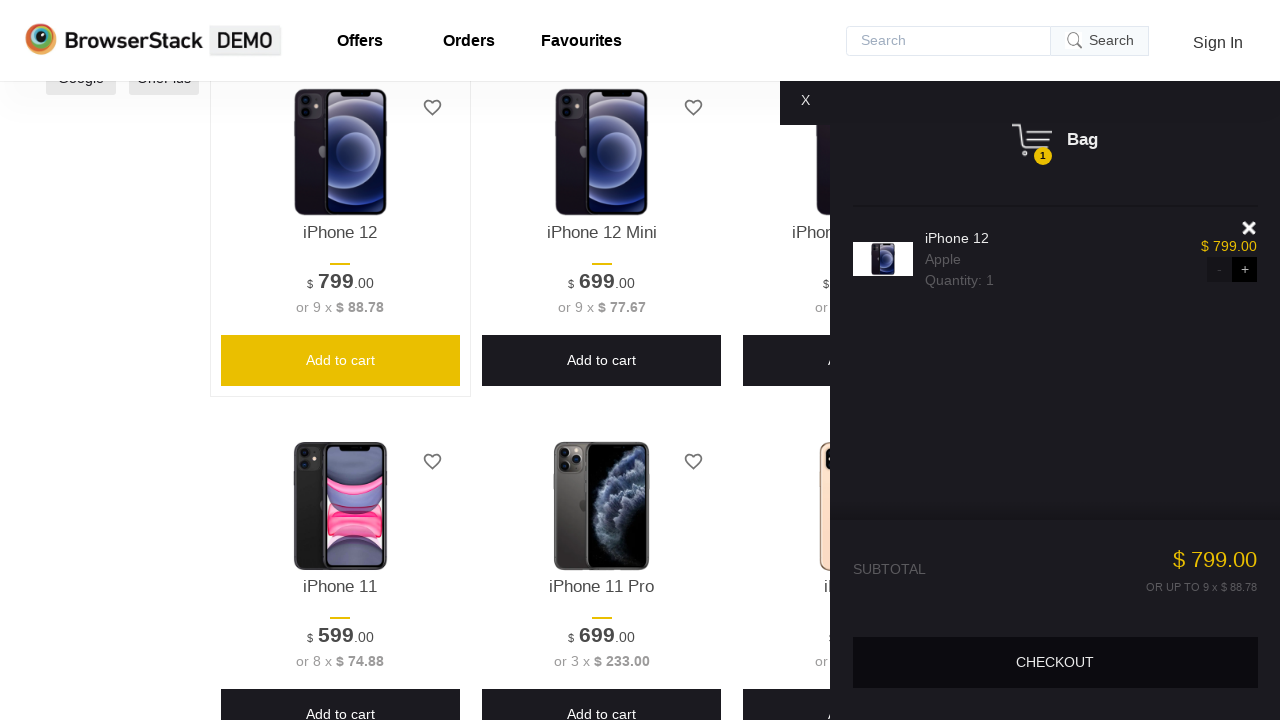

Verified product in cart matches added product: 'iPhone 12'
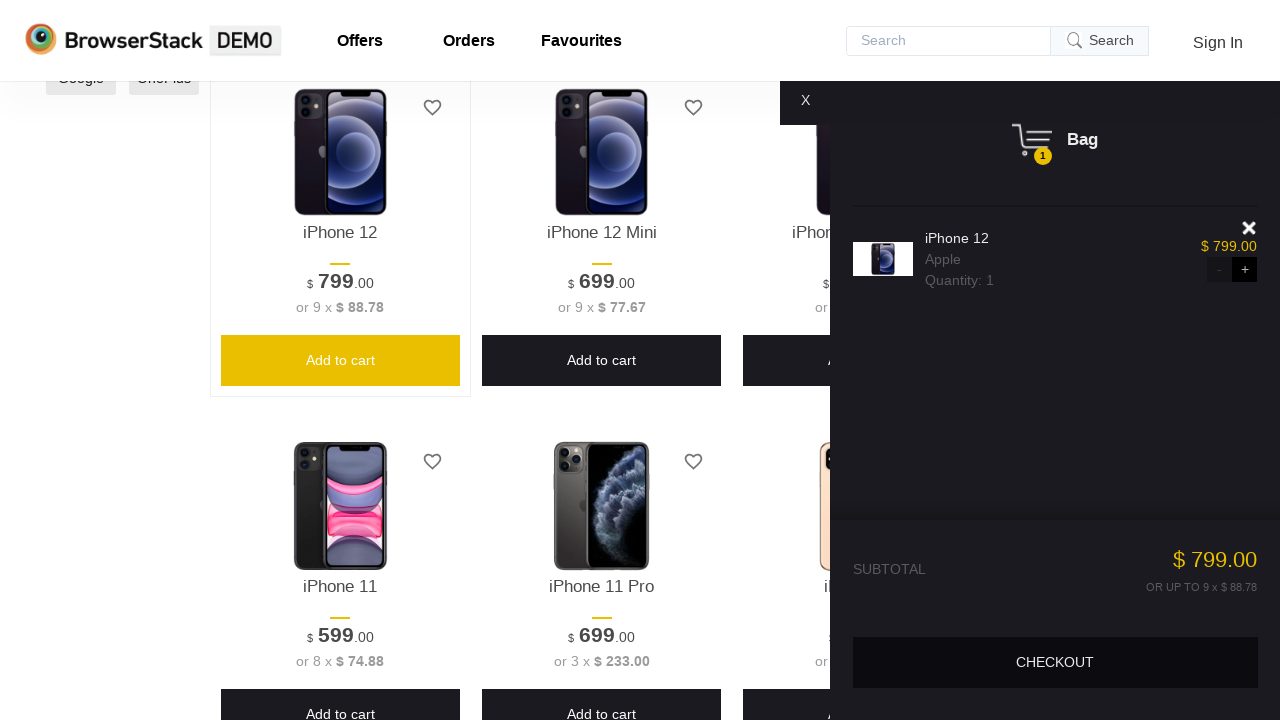

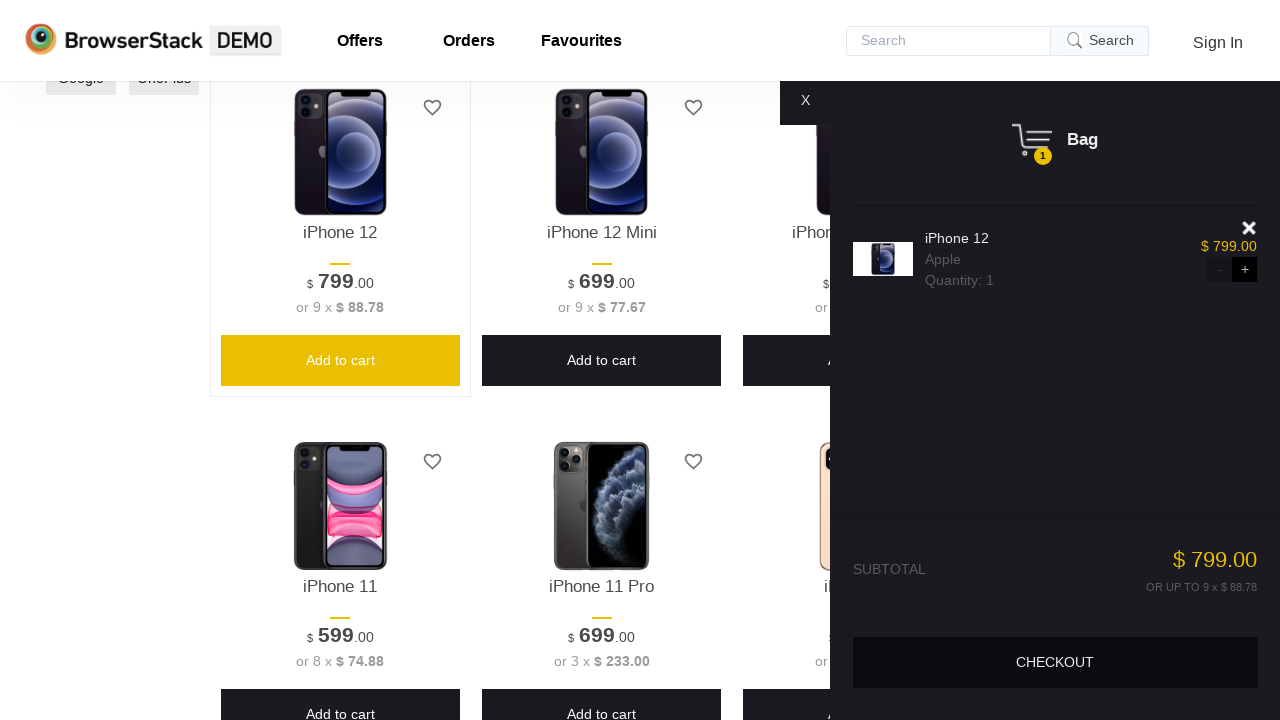